Tests JavaScript confirm dialog handling by clicking a button inside an iframe, accepting the alert, and verifying the result text

Starting URL: https://www.w3schools.com/js/tryit.asp?filename=tryjs_confirm

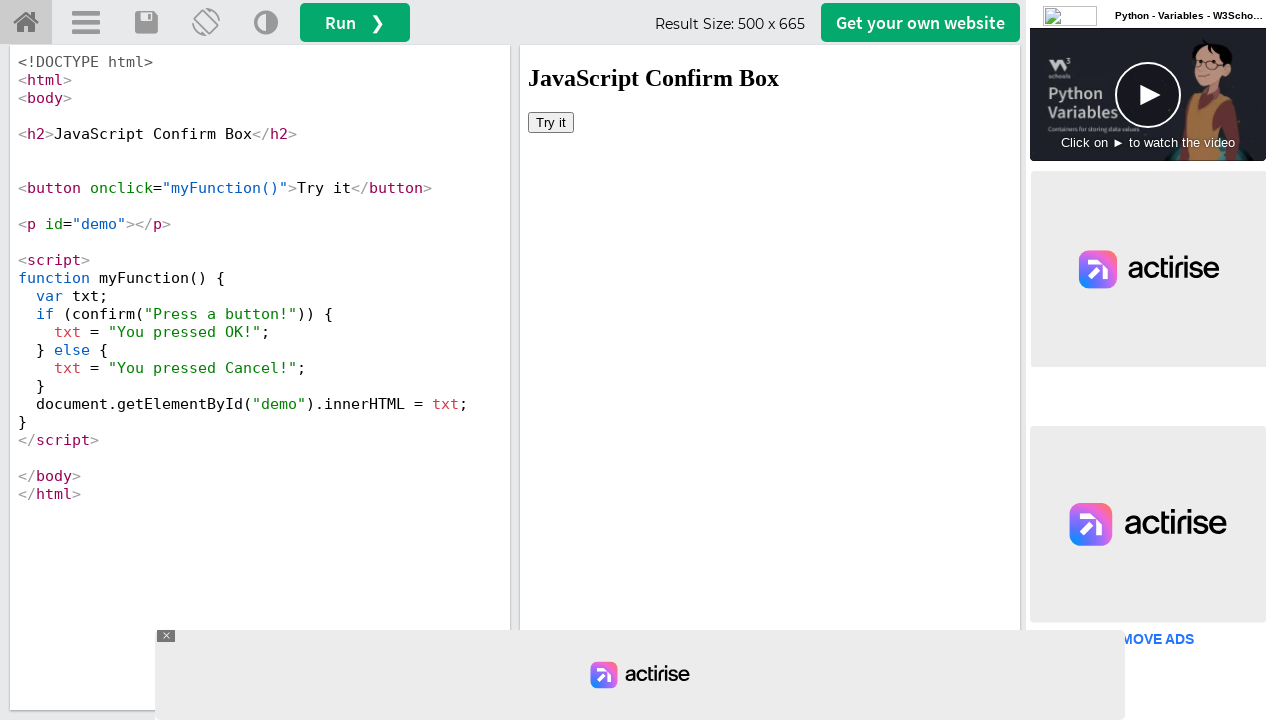

Located iframe with id 'iframeResult'
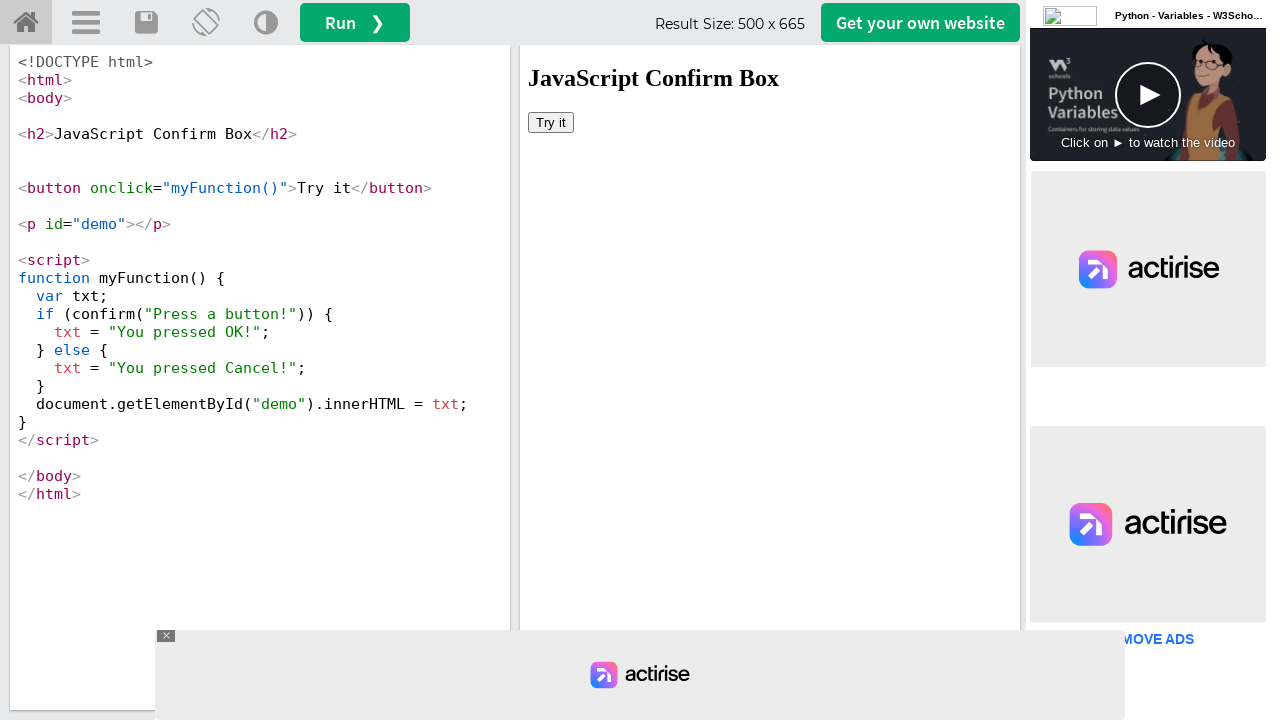

Clicked 'Try it' button inside iframe to trigger confirm dialog at (551, 122) on iframe[id='iframeResult'] >> internal:control=enter-frame >> button:has-text('Tr
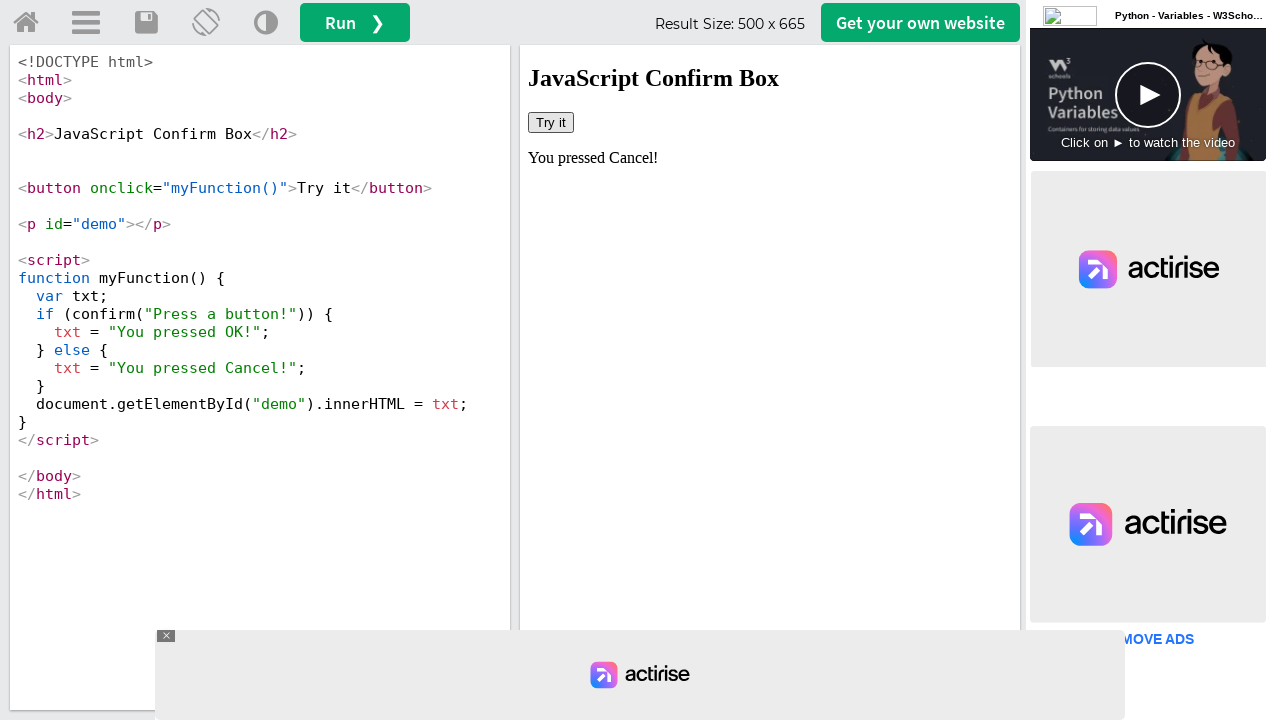

Set up dialog handler to accept confirm dialog
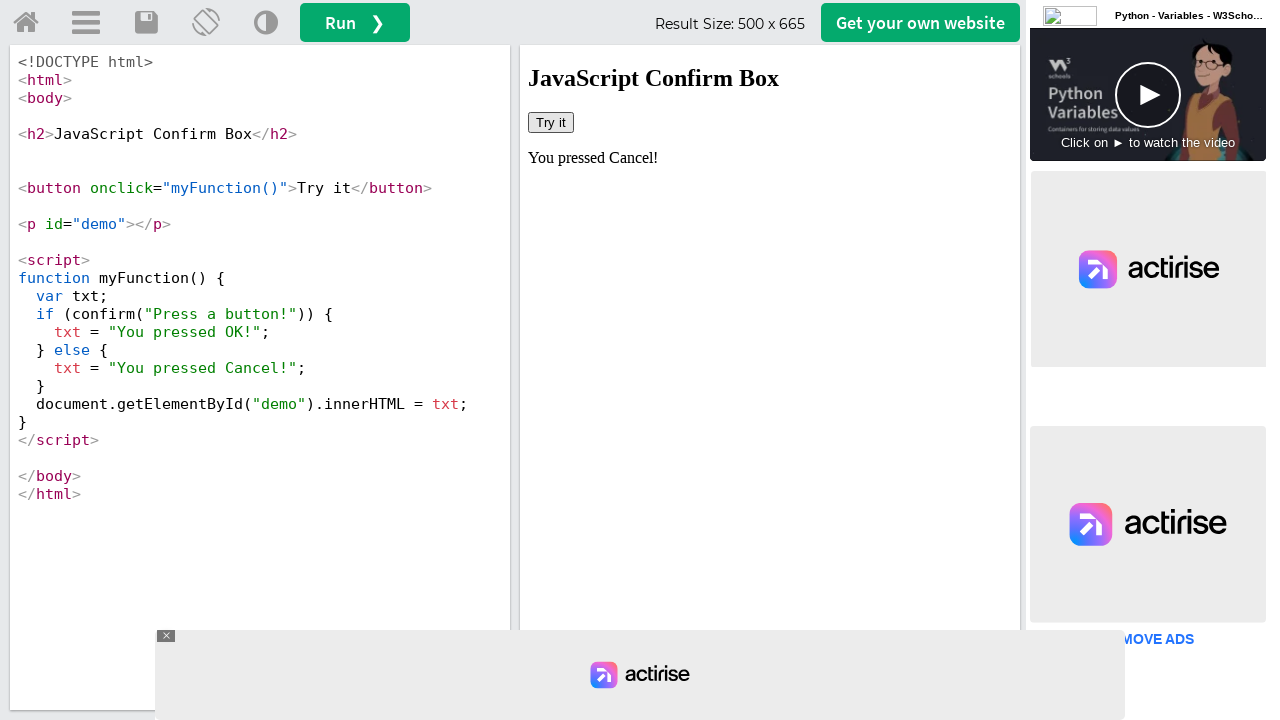

Retrieved result text from #demo element: 'You pressed Cancel!'
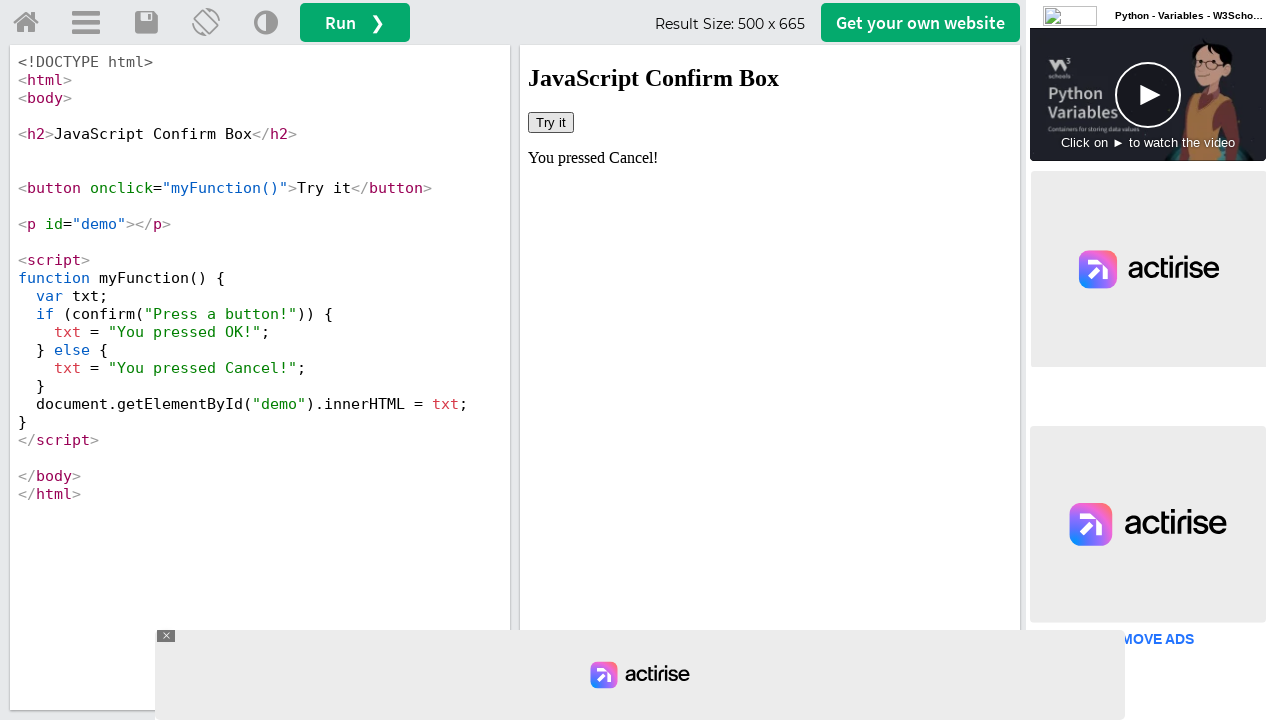

Printed result text to console
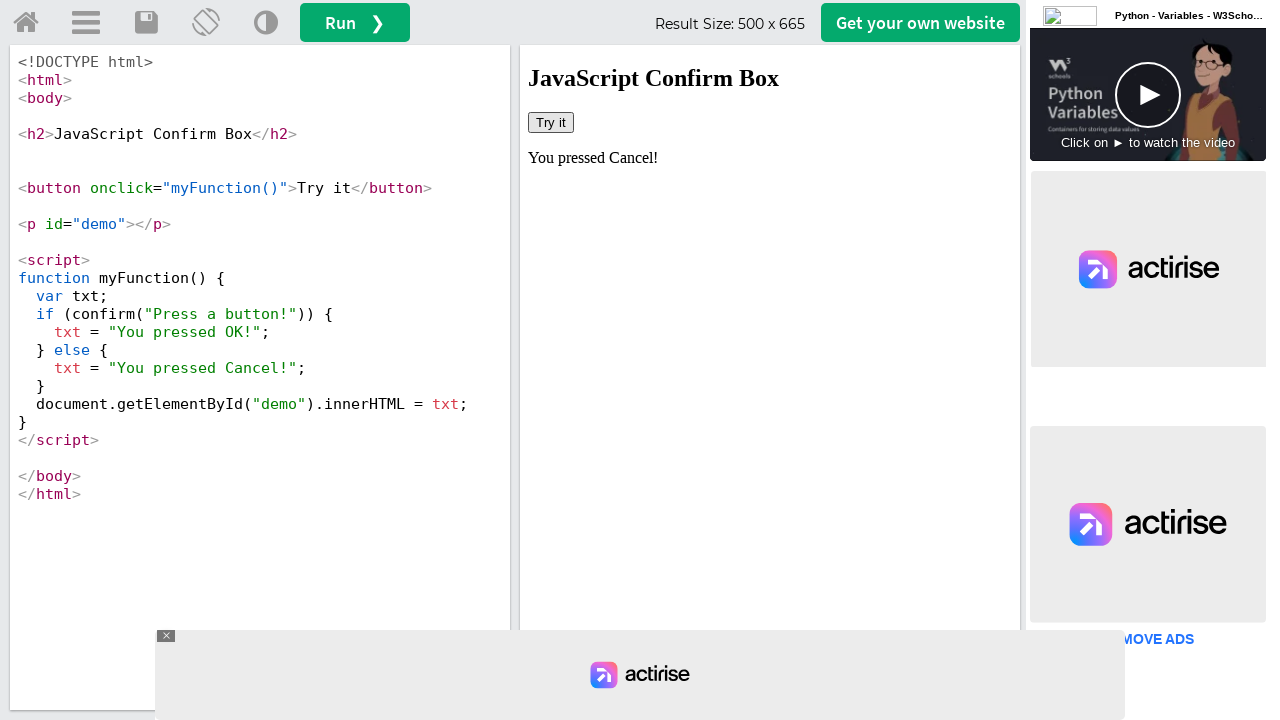

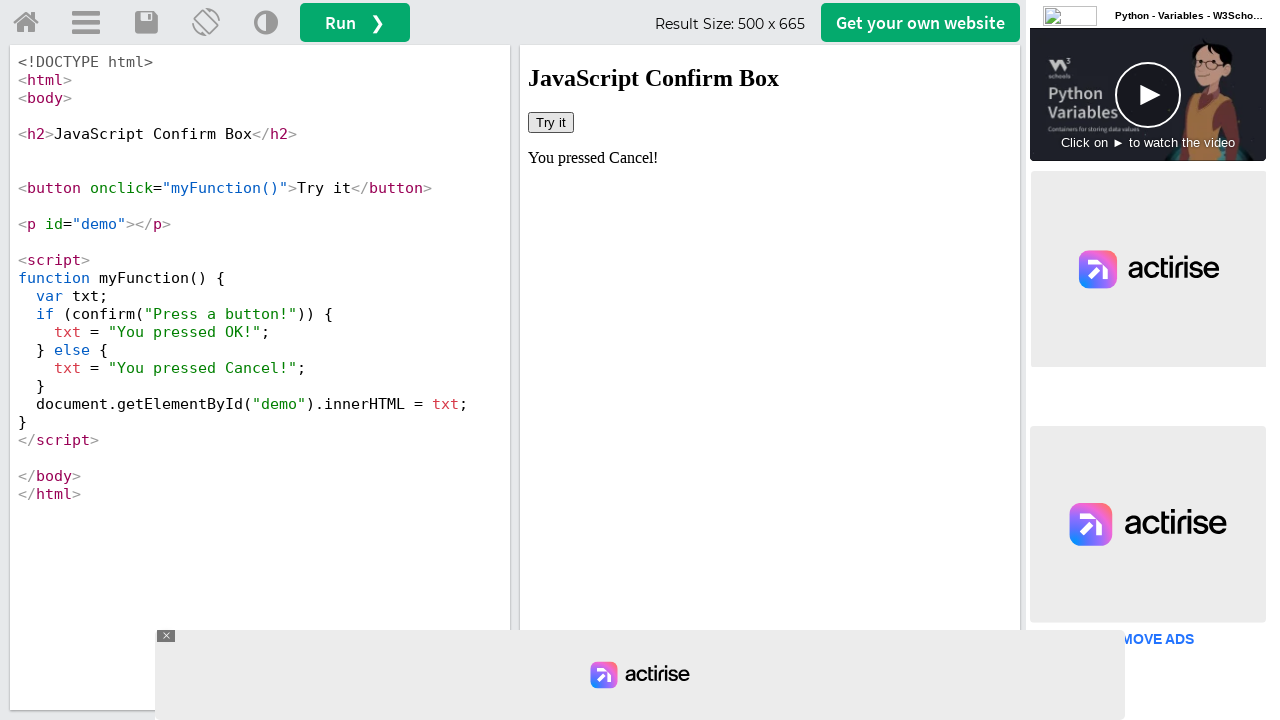